Tests keyboard actions by filling a current address field and copying it to the permanent address field using keyboard shortcuts

Starting URL: https://demoqa.com/text-box

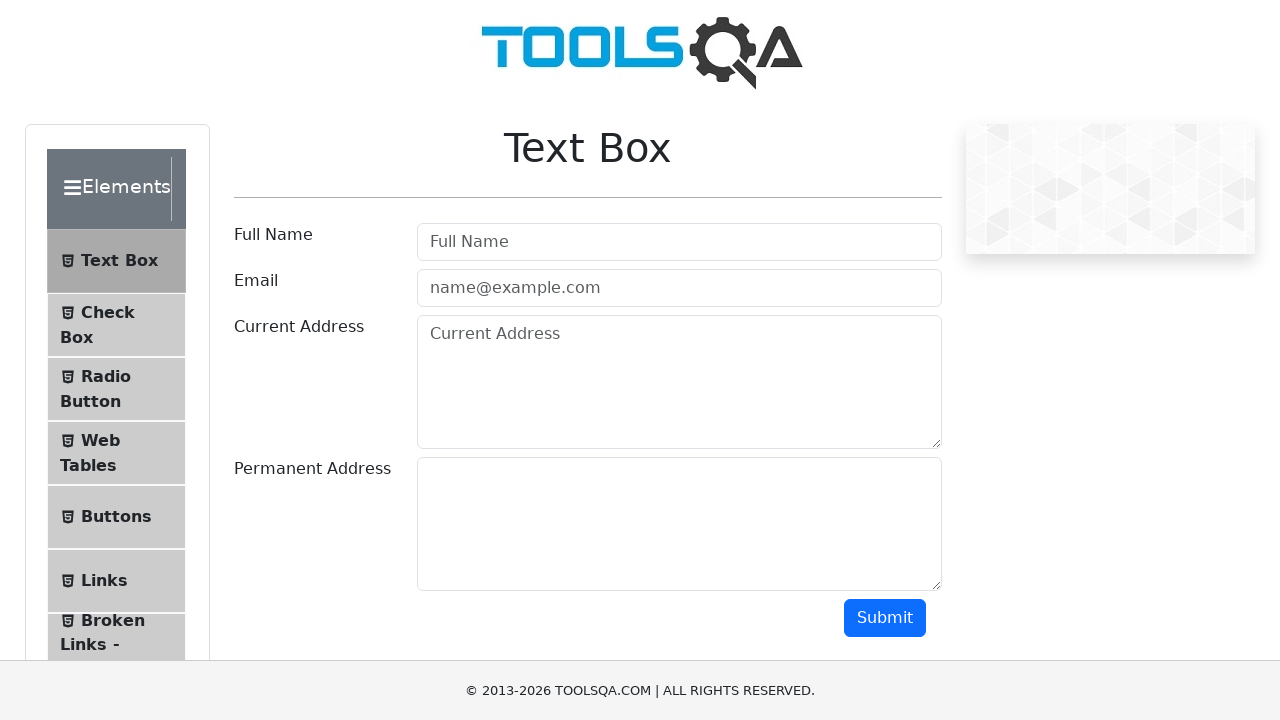

Filled current address field with 'Pune, India' on #currentAddress
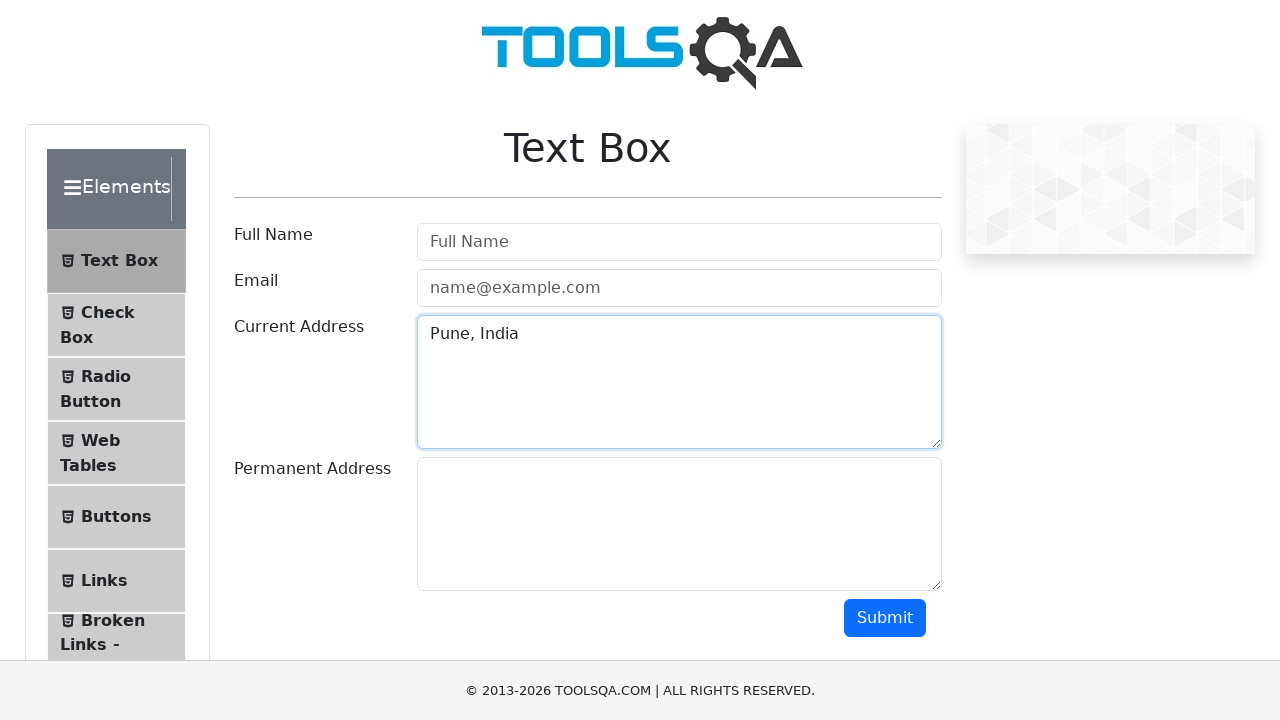

Clicked on current address field to focus it at (679, 382) on #currentAddress
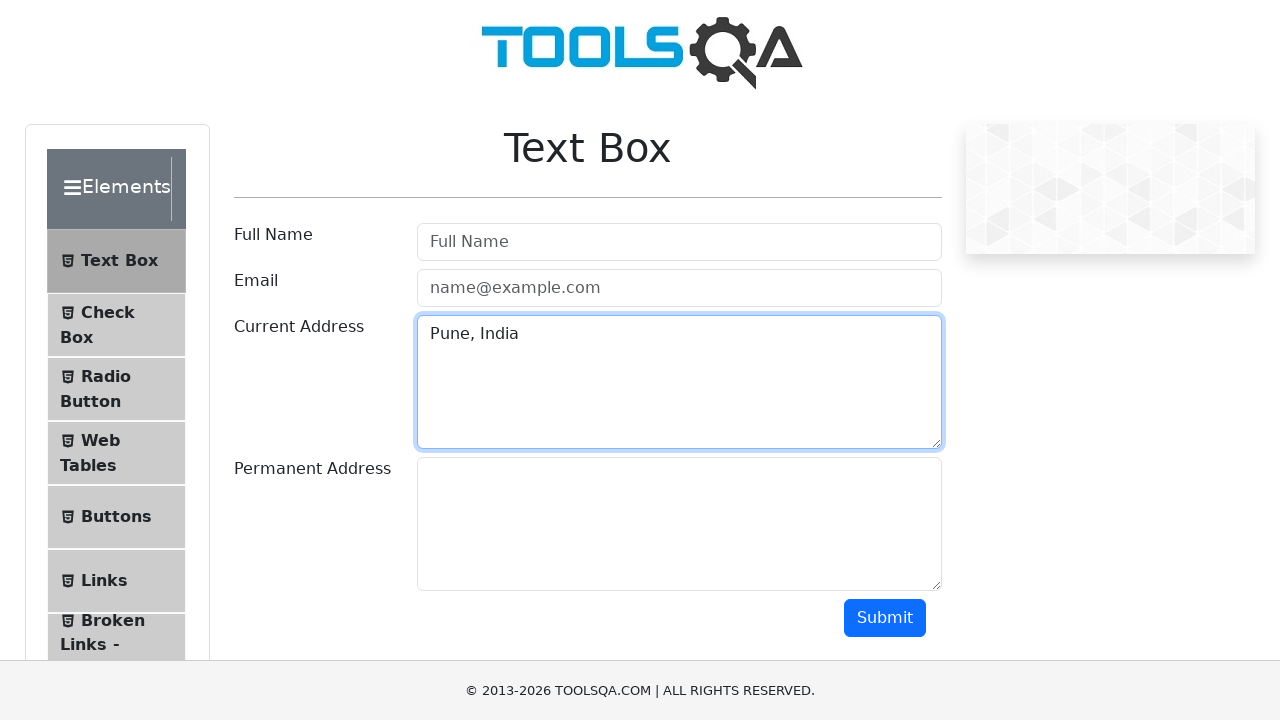

Selected all text in current address field using Ctrl+A
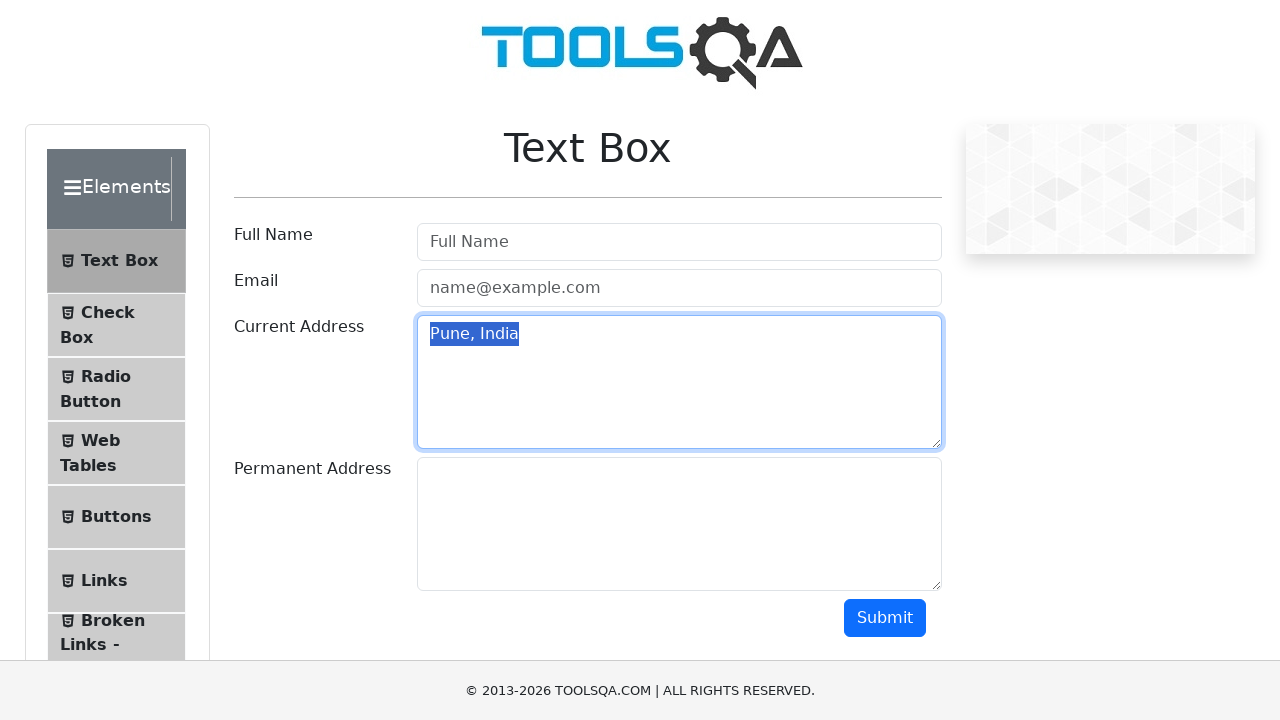

Copied selected text from current address field using Ctrl+C
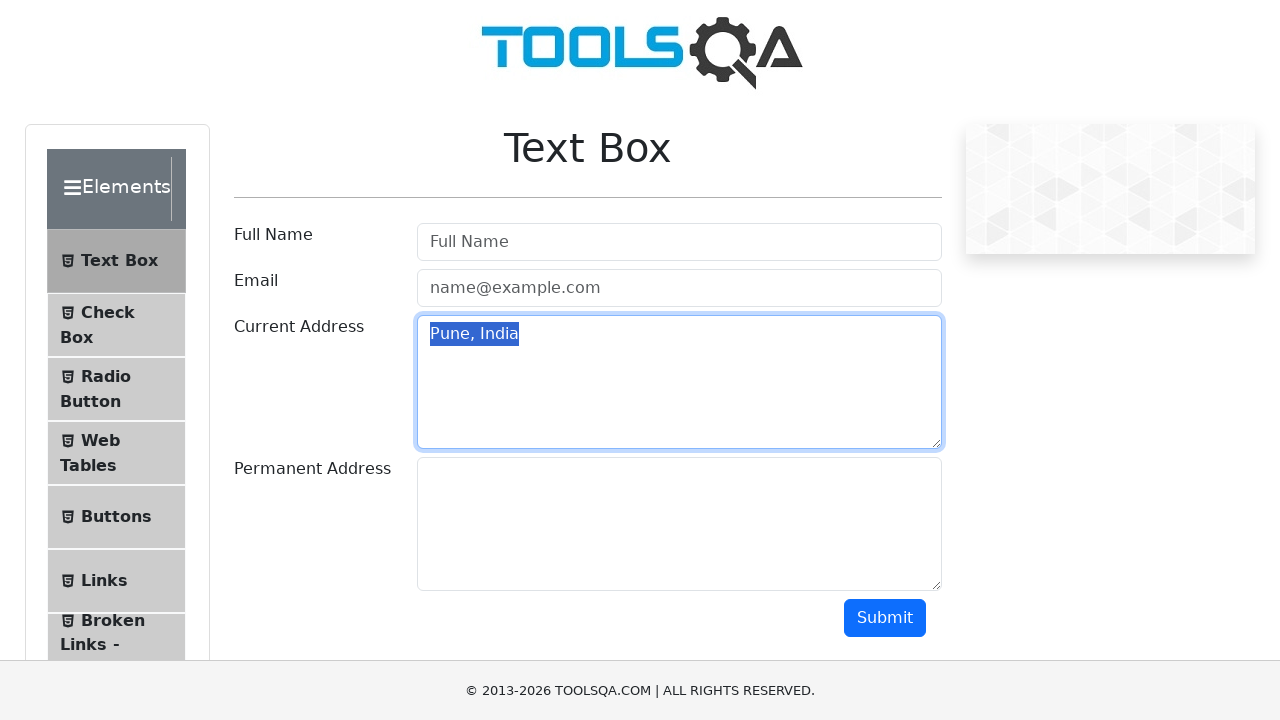

Clicked on permanent address field to focus it at (679, 524) on #permanentAddress
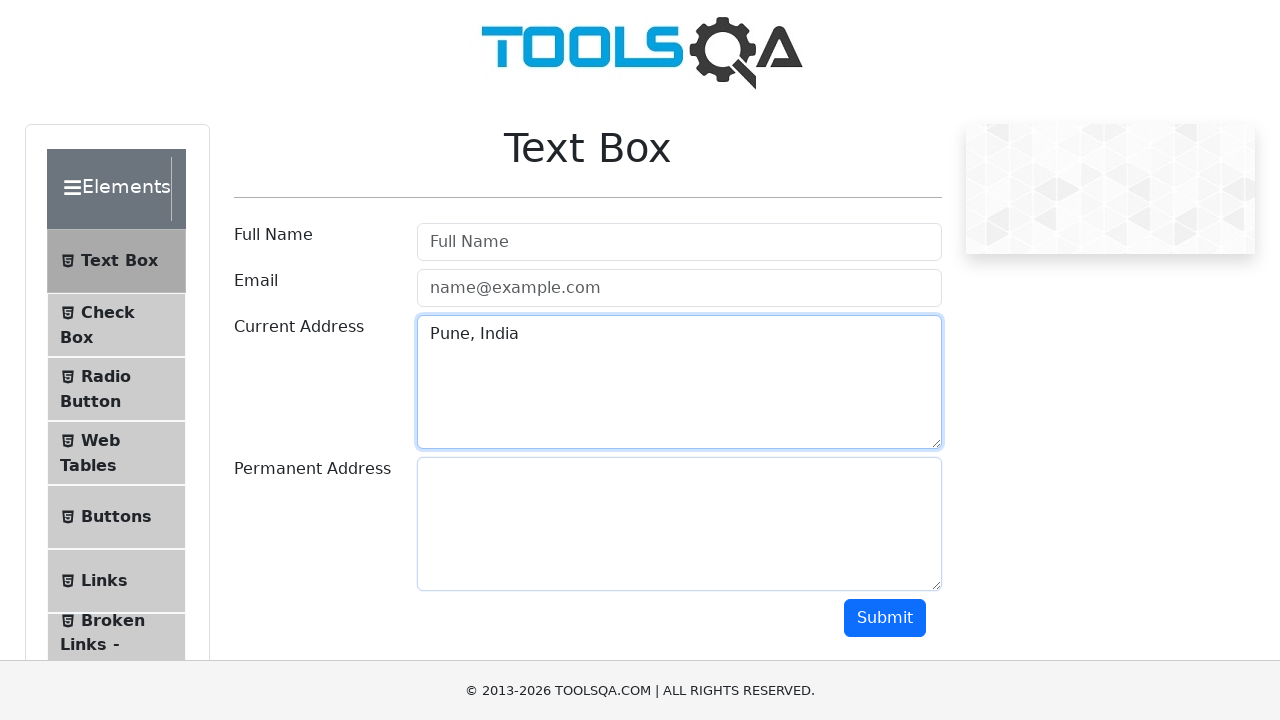

Pasted copied address text into permanent address field using Ctrl+V
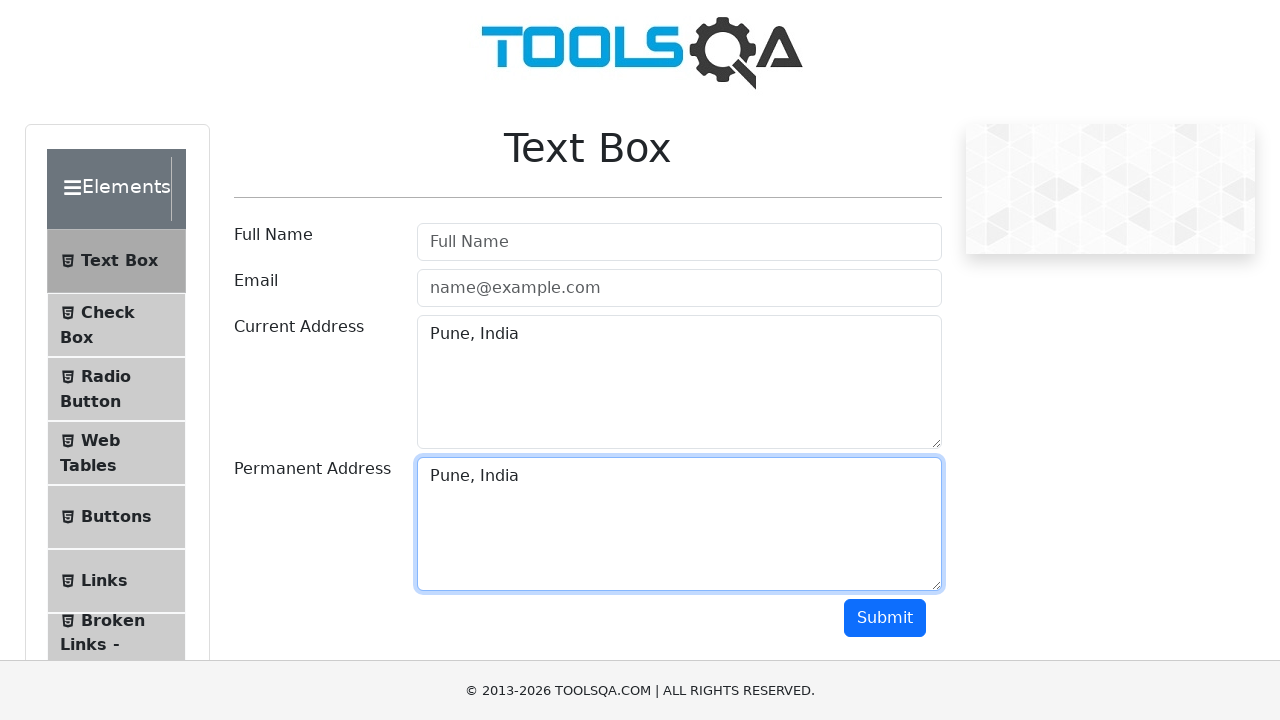

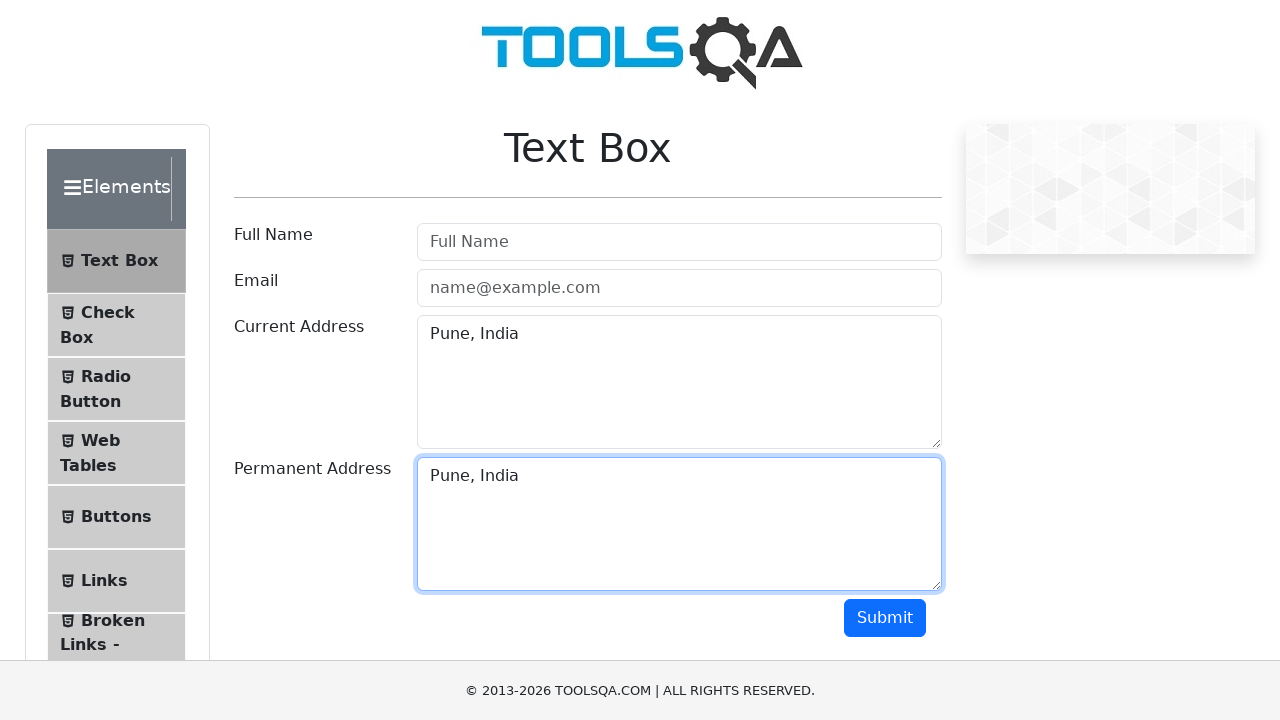